Tests the forgot password flow by navigating to the forgot password page, entering an email, and submitting the form

Starting URL: https://the-internet.herokuapp.com/

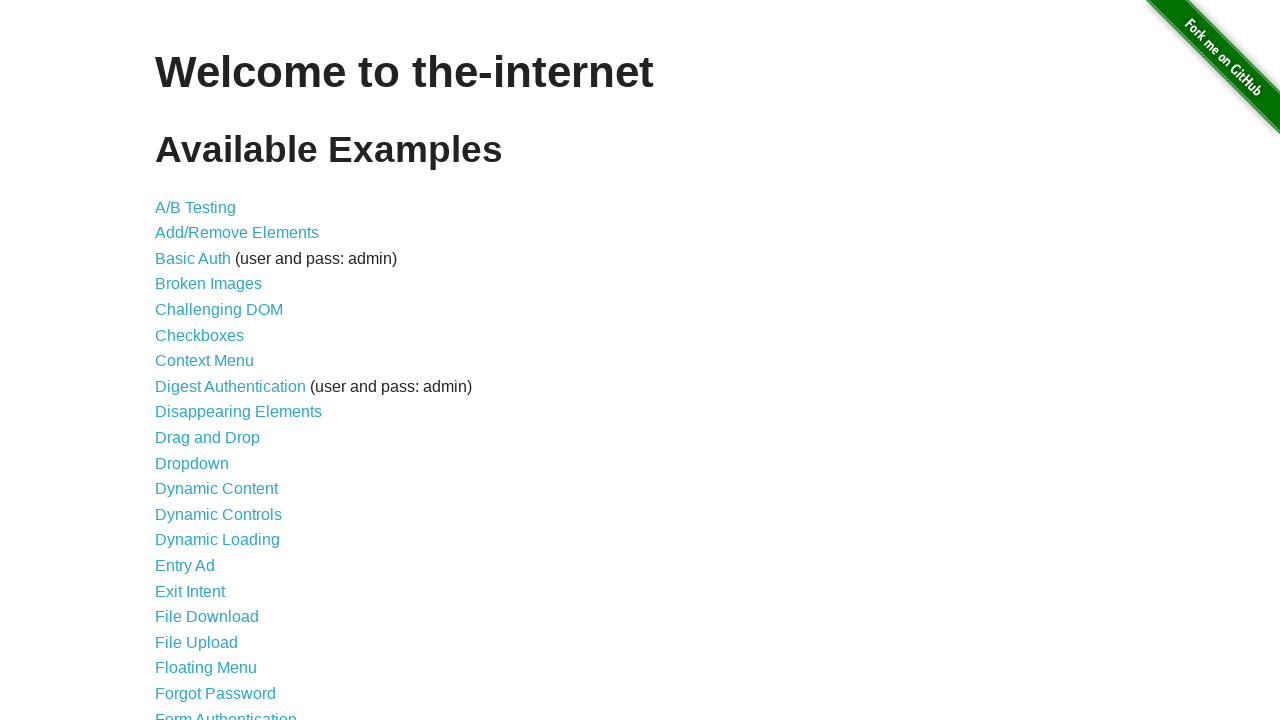

Clicked on Forgot Password link at (216, 693) on text=Forgot Password
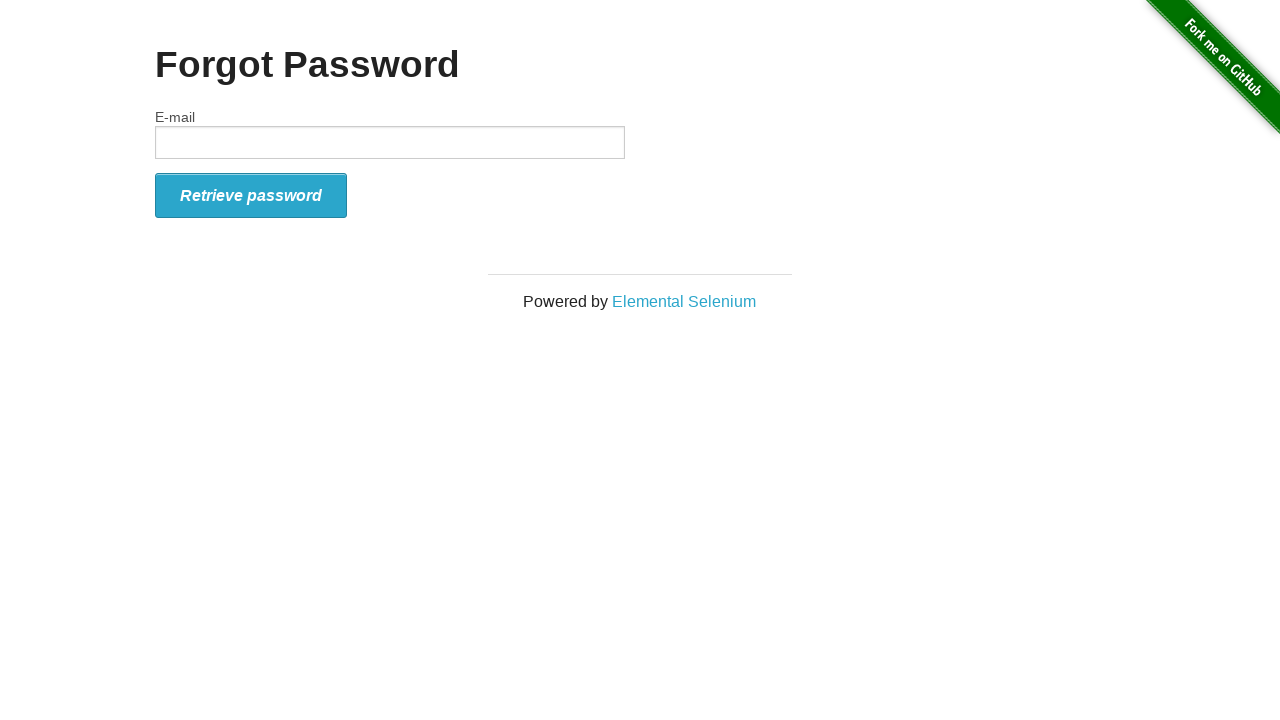

Filled email field with 'example@example.com' on #email
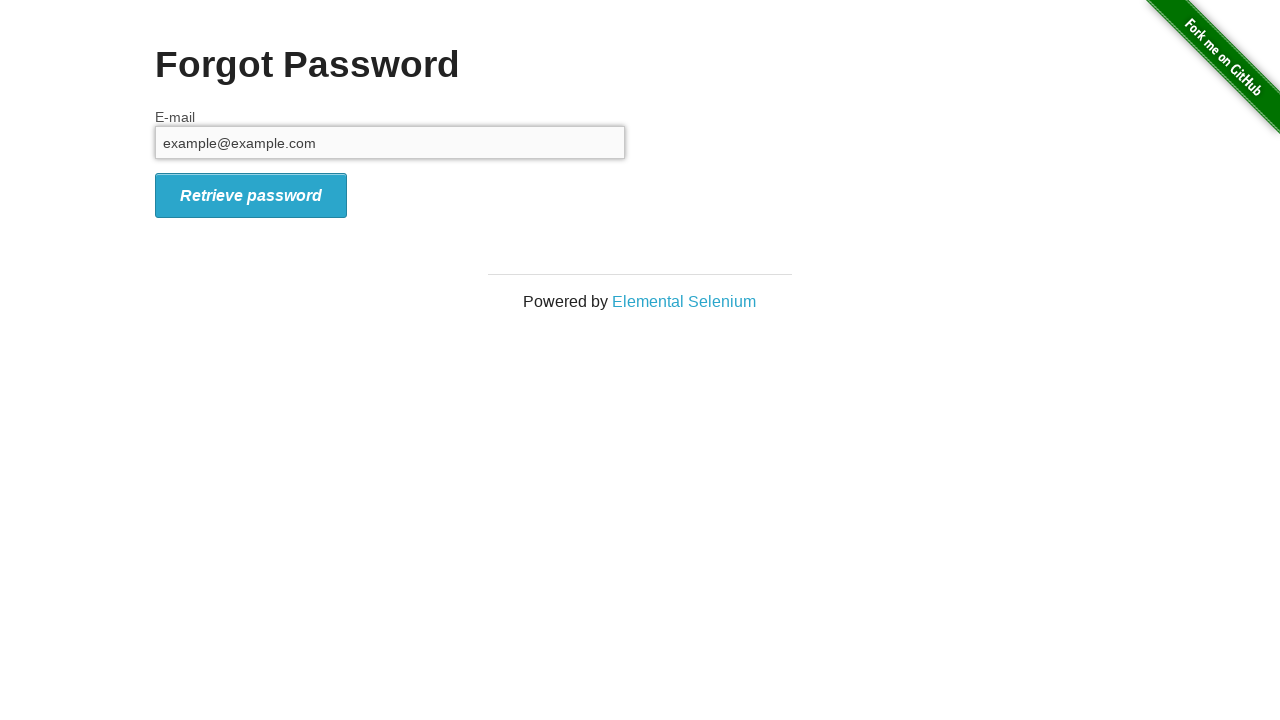

Clicked form submit button at (251, 195) on #form_submit
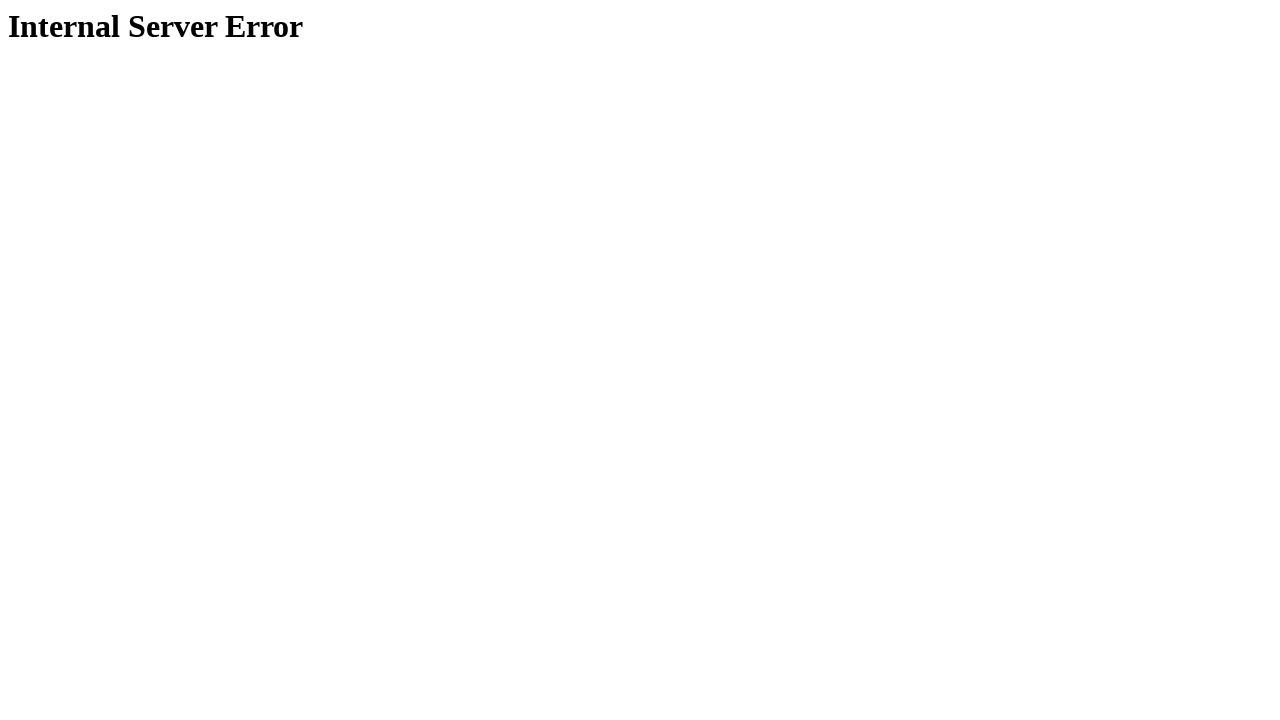

Waited for internal server error page to load
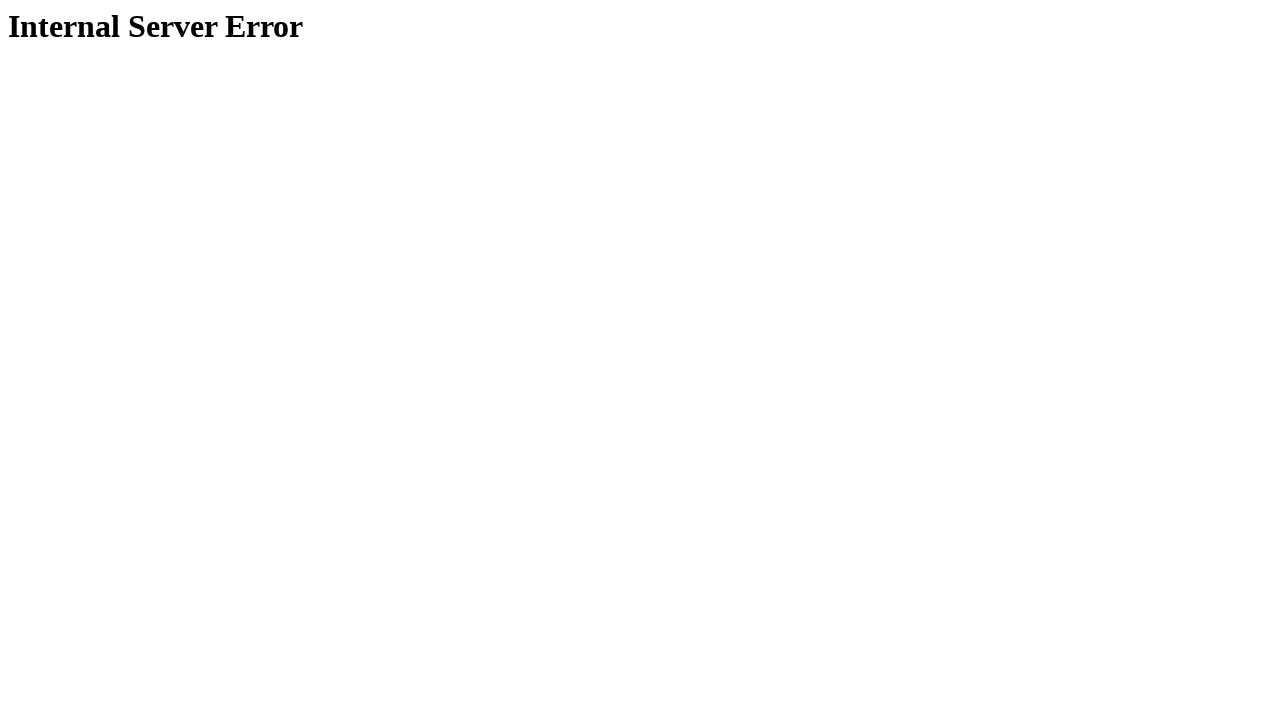

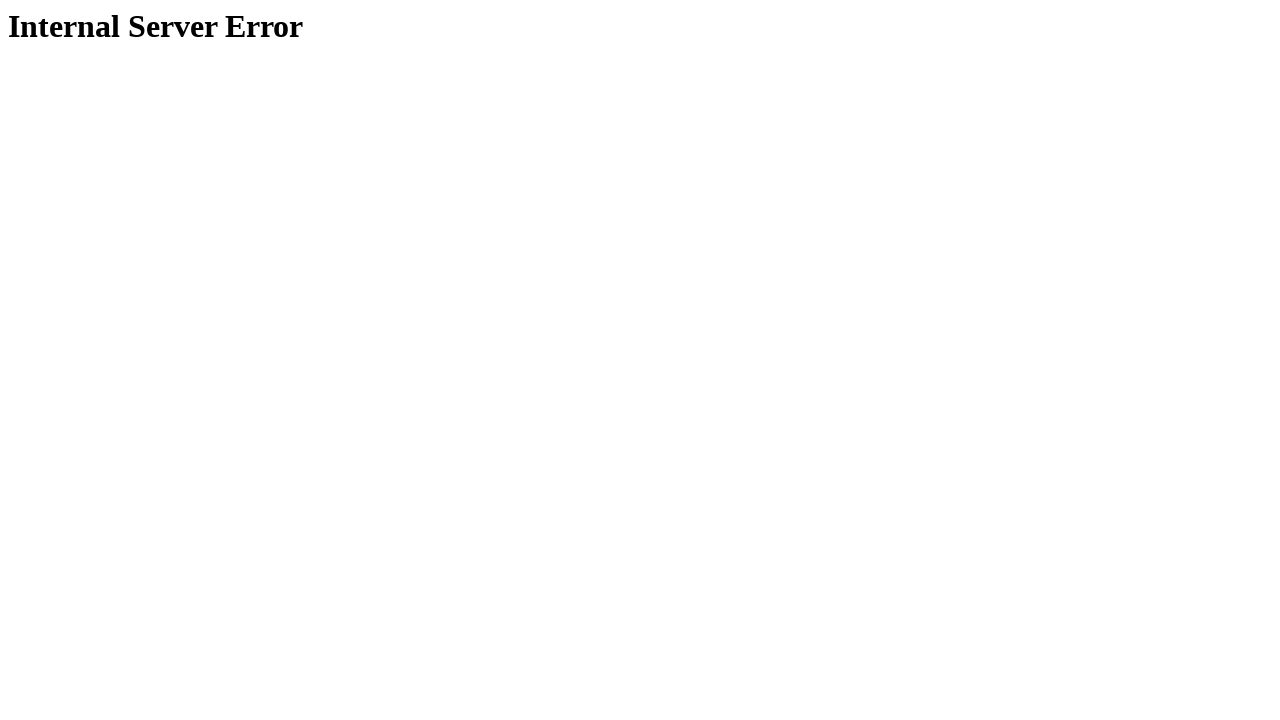